Tests university search functionality by searching for a university, selecting it from results, and verifying the university page displays correct information including breadcrumbs and relevant links.

Starting URL: https://ded1.co/

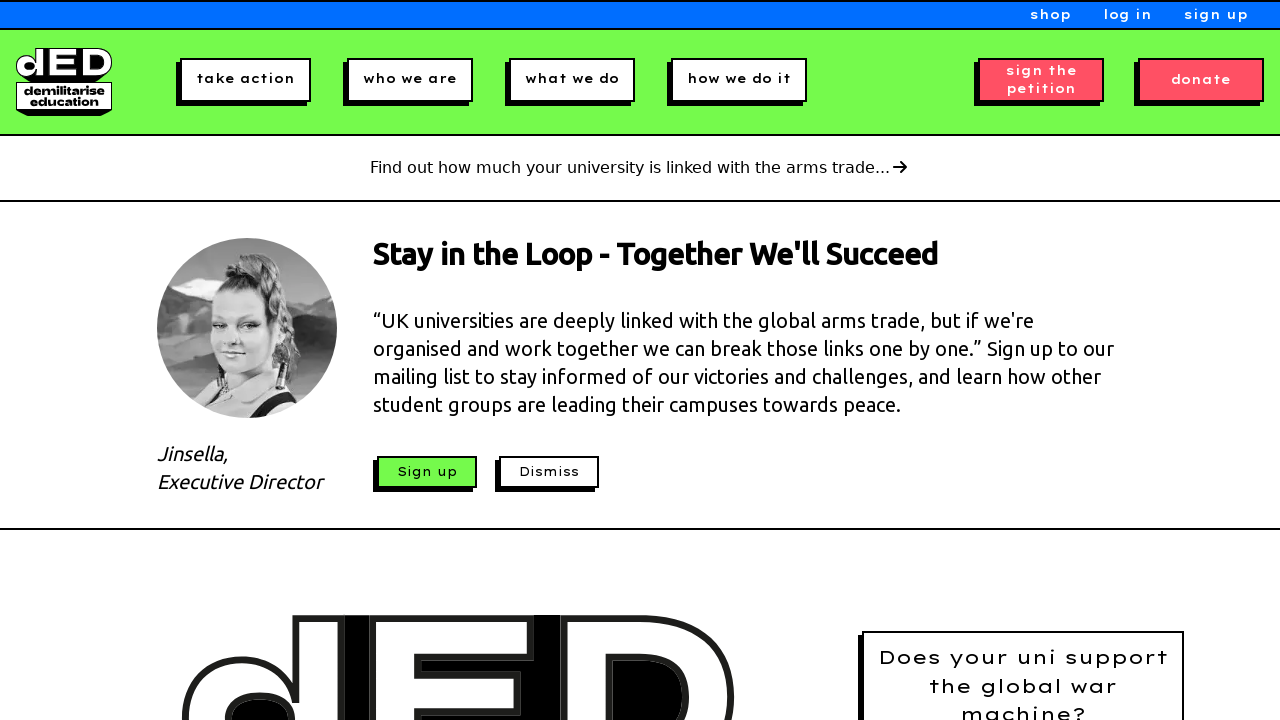

Filled university search input with 'bri' on input.ded-input-search-university
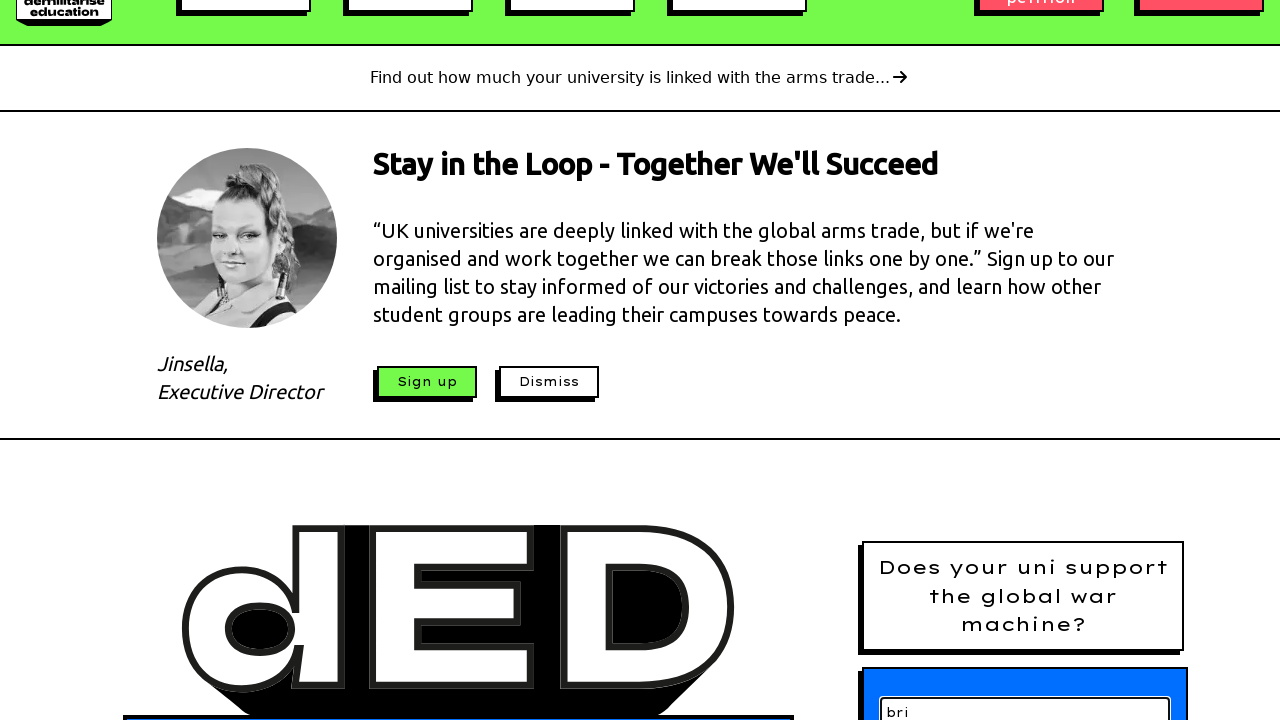

Search result for University of the West of England, Bristol appeared
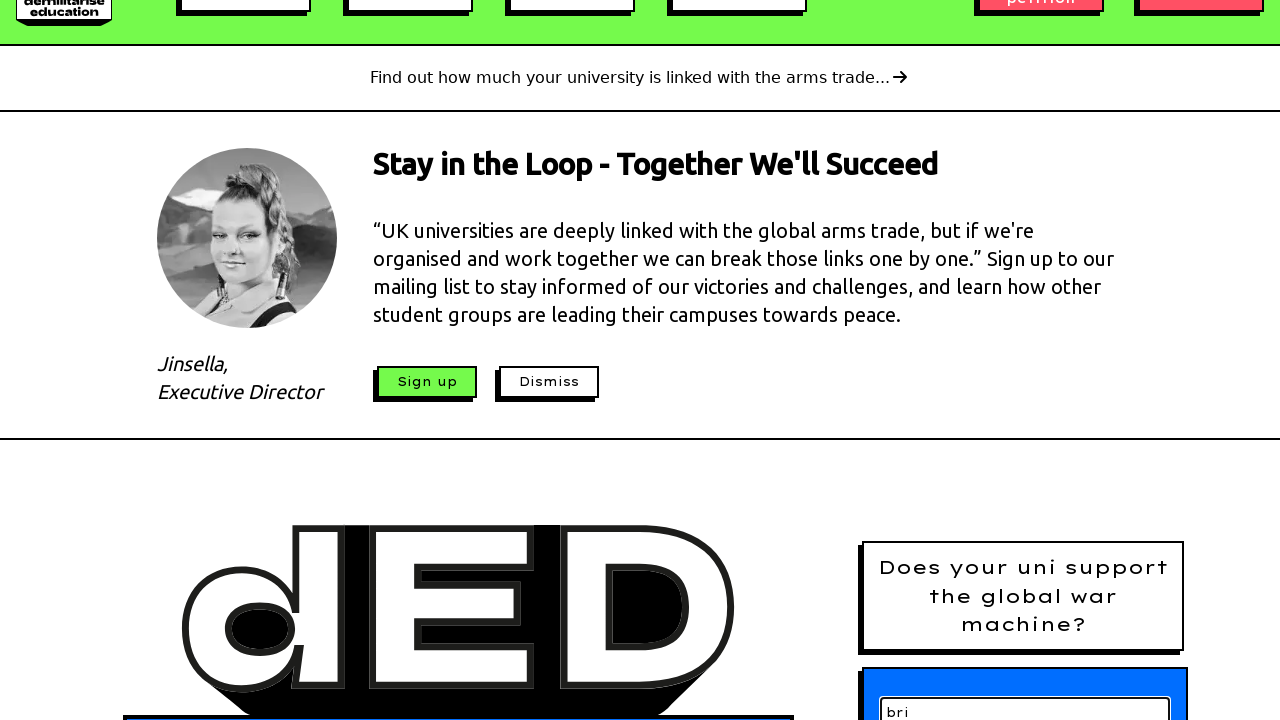

Clicked on University of the West of England, Bristol search result at (1023, 361) on text=University of the West of England, Bristol
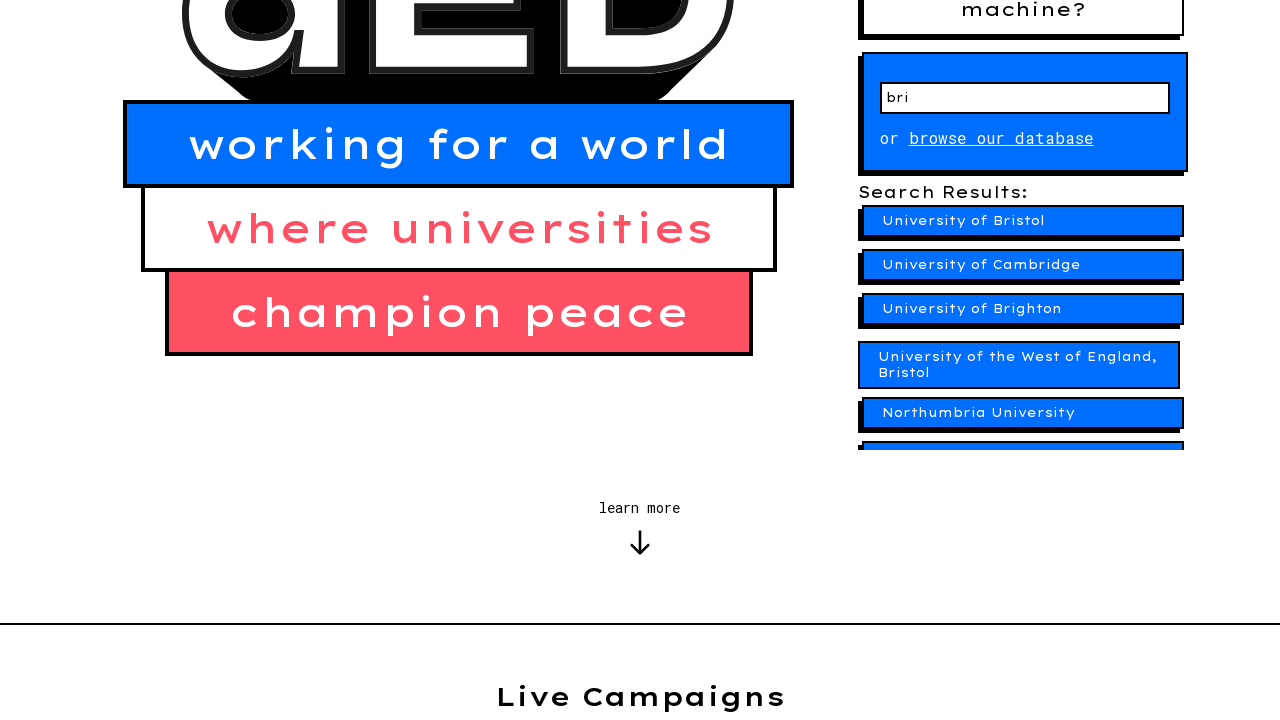

University page heading loaded with correct university name
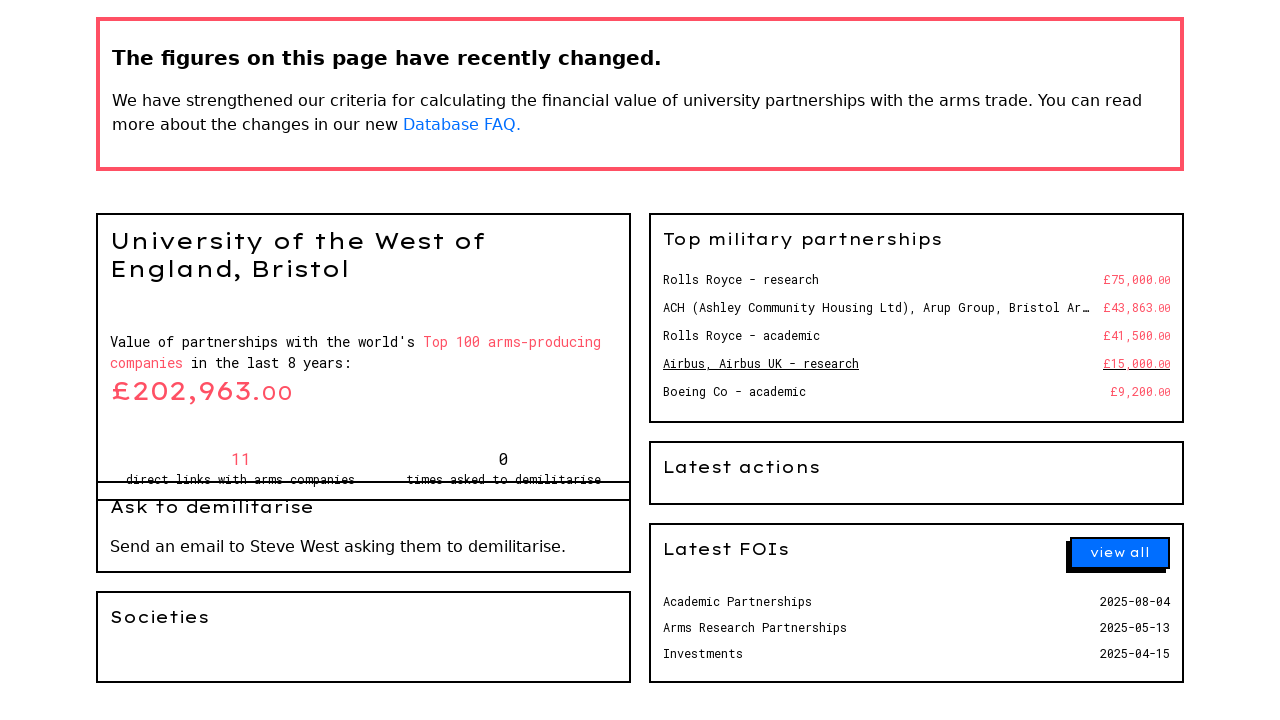

Breadcrumbs verified to contain university name
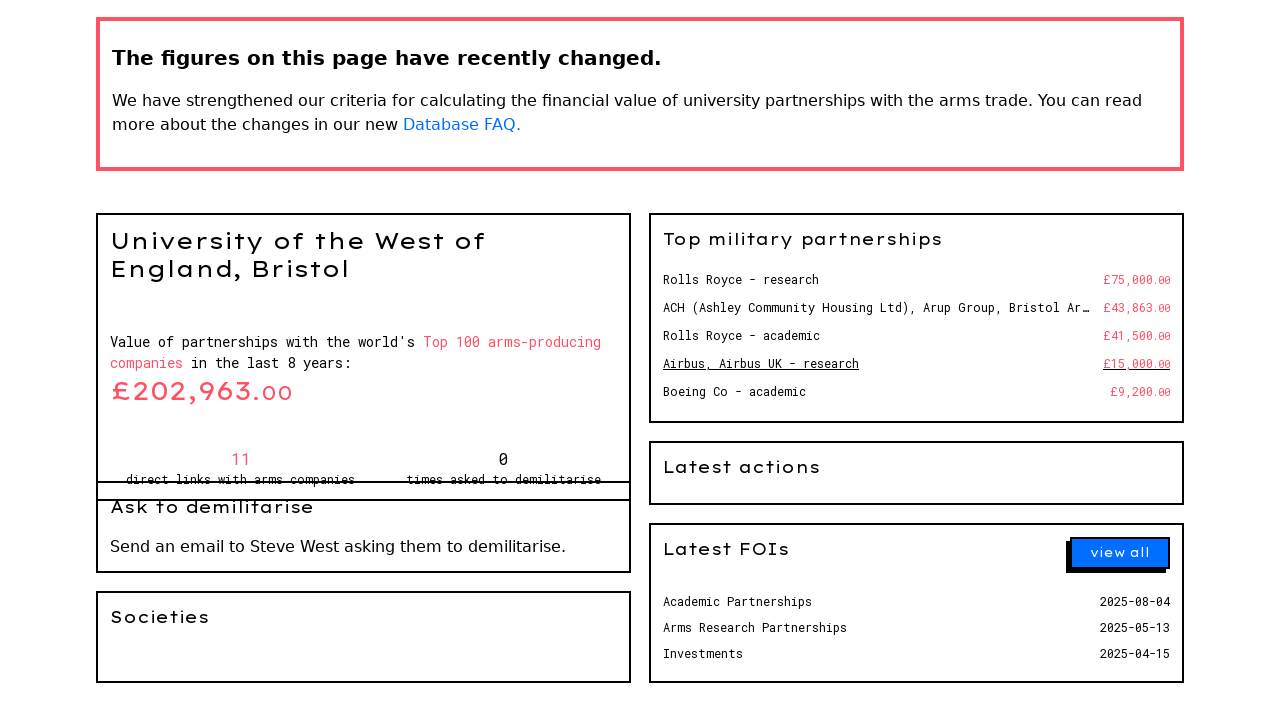

Verified 'policies' link is present
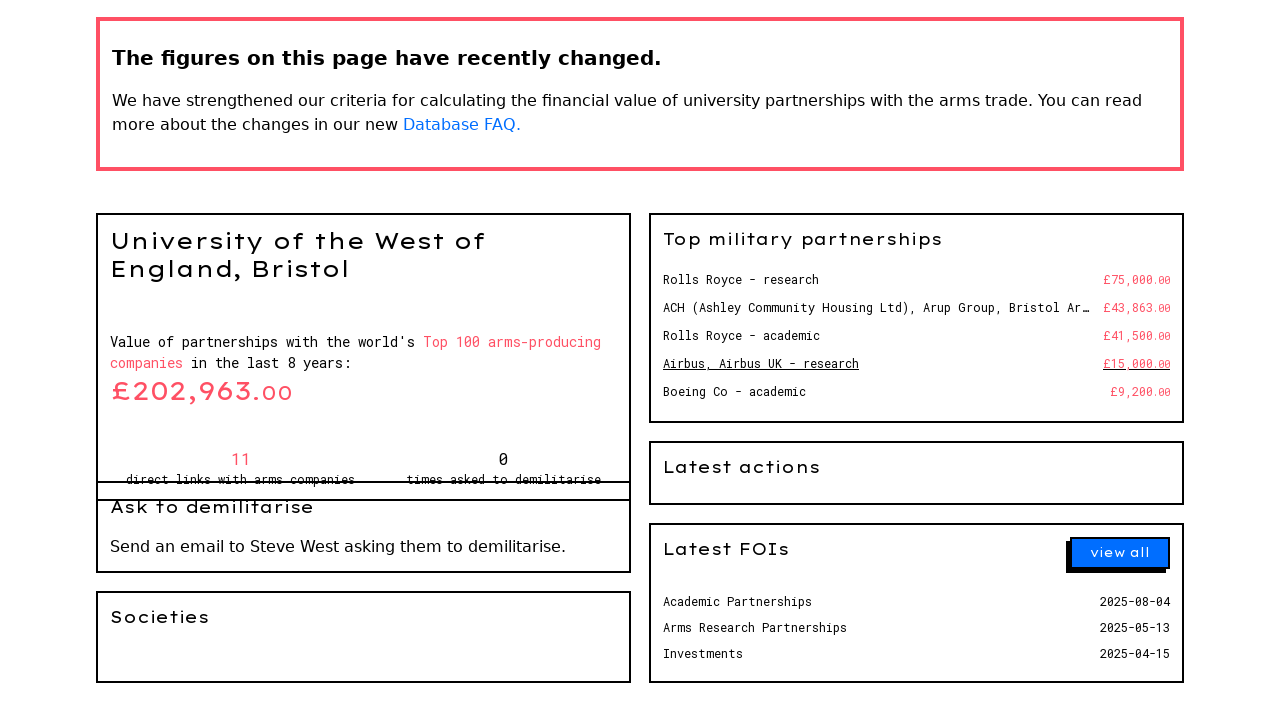

Verified 'financial partnerships' link is present
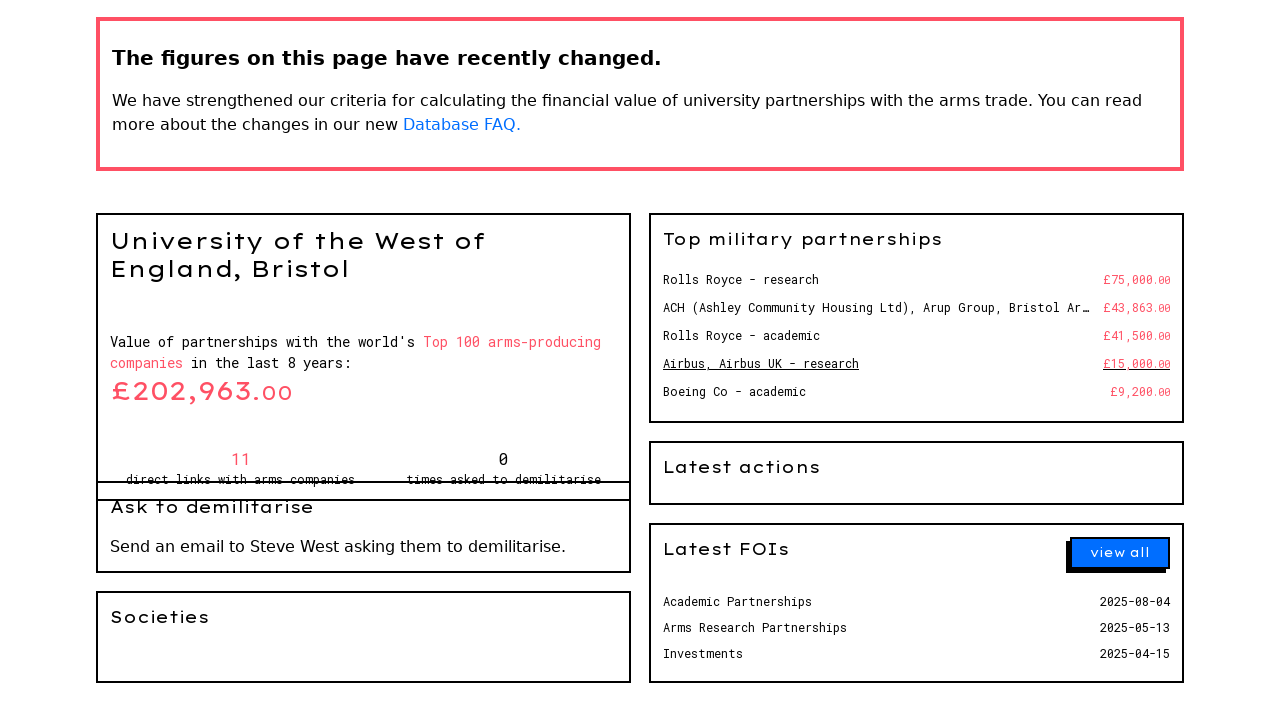

Verified 'research partnerships' link is present
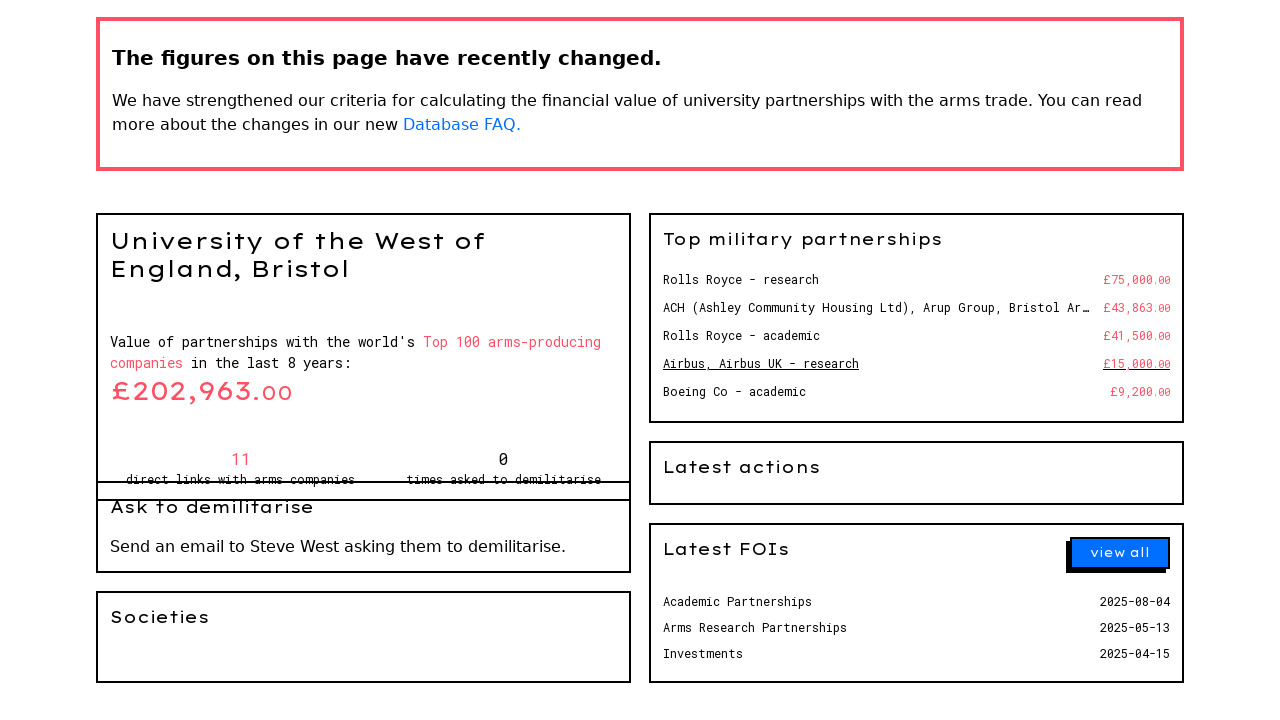

Verified 'academic partnerships' link is present
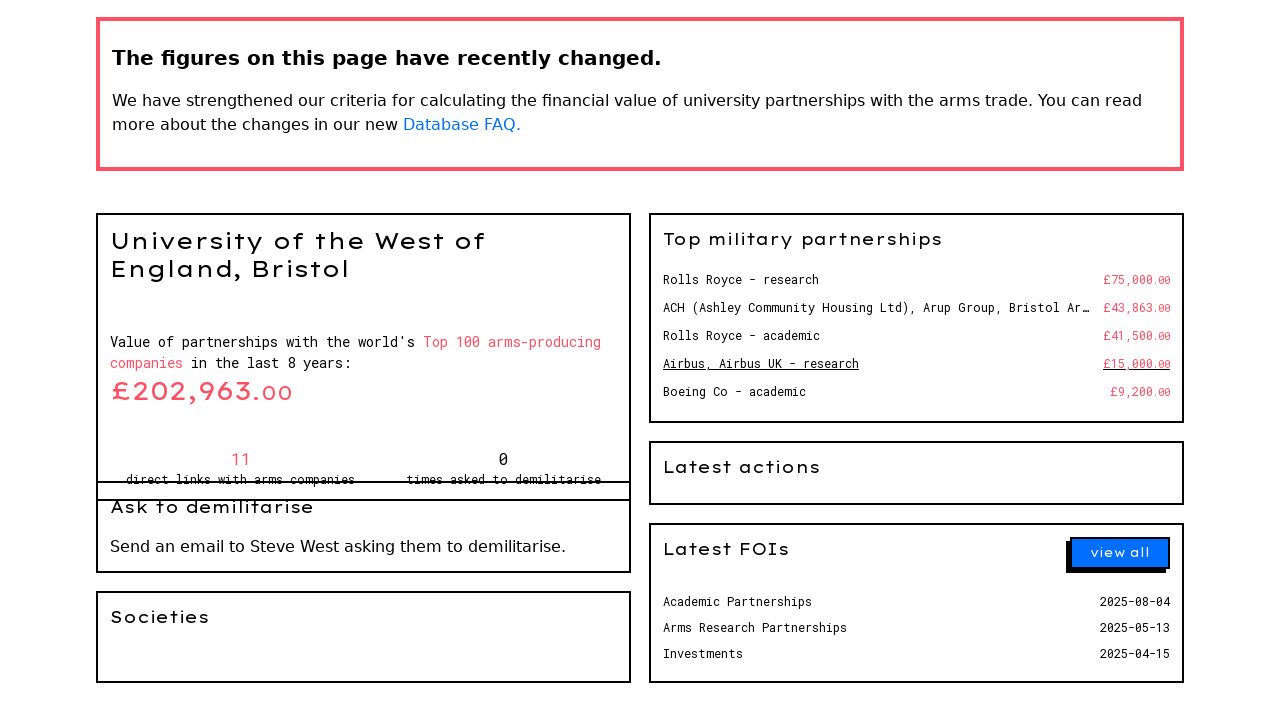

Verified 'FOI requests' link is present
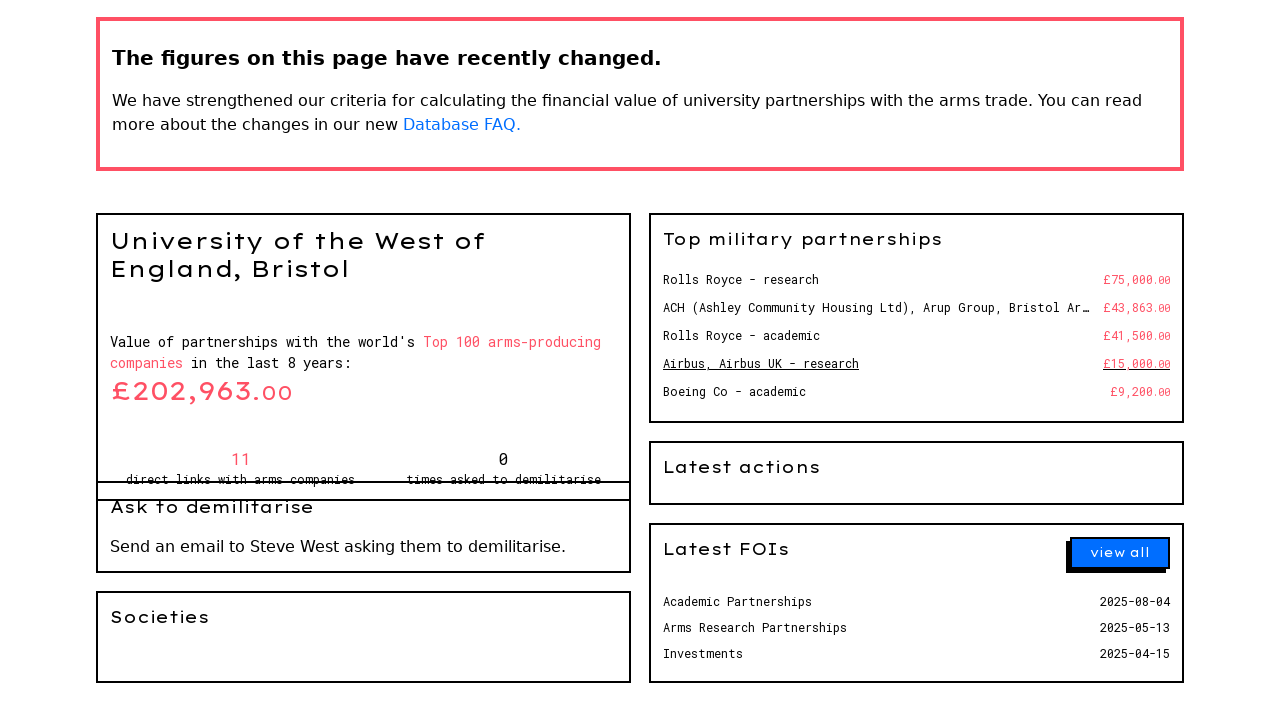

Verified 'actions' link is present
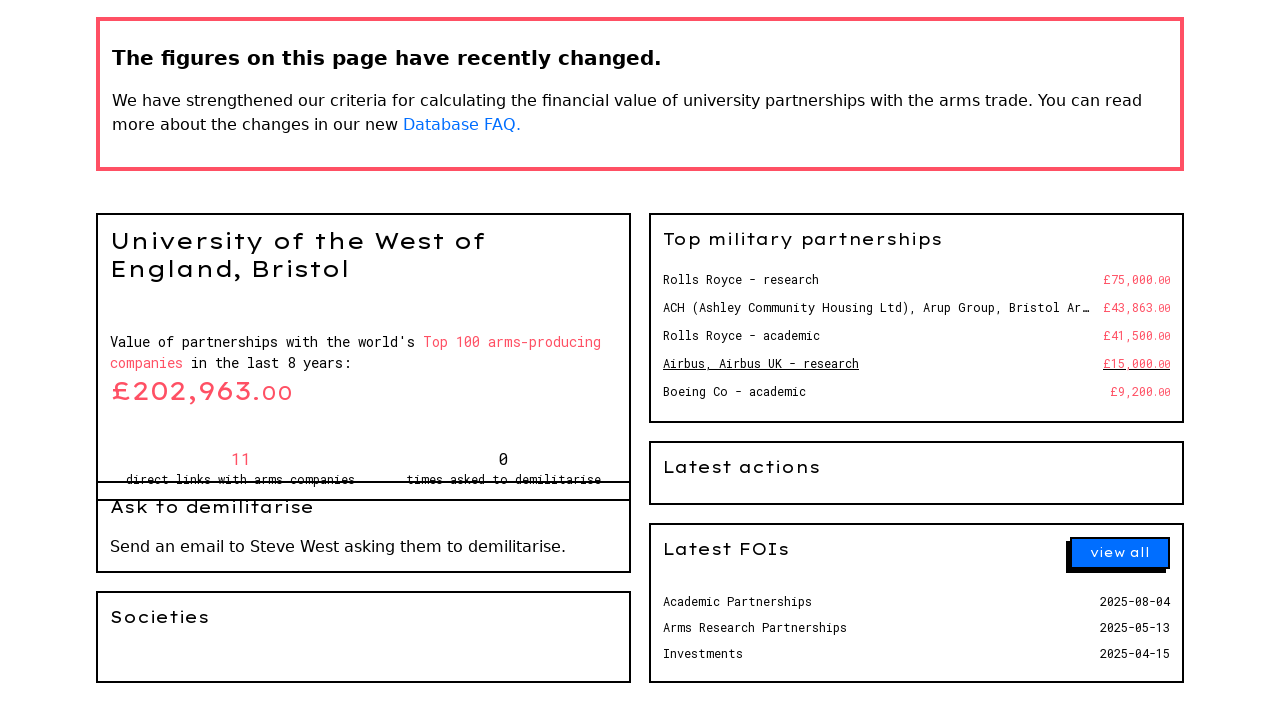

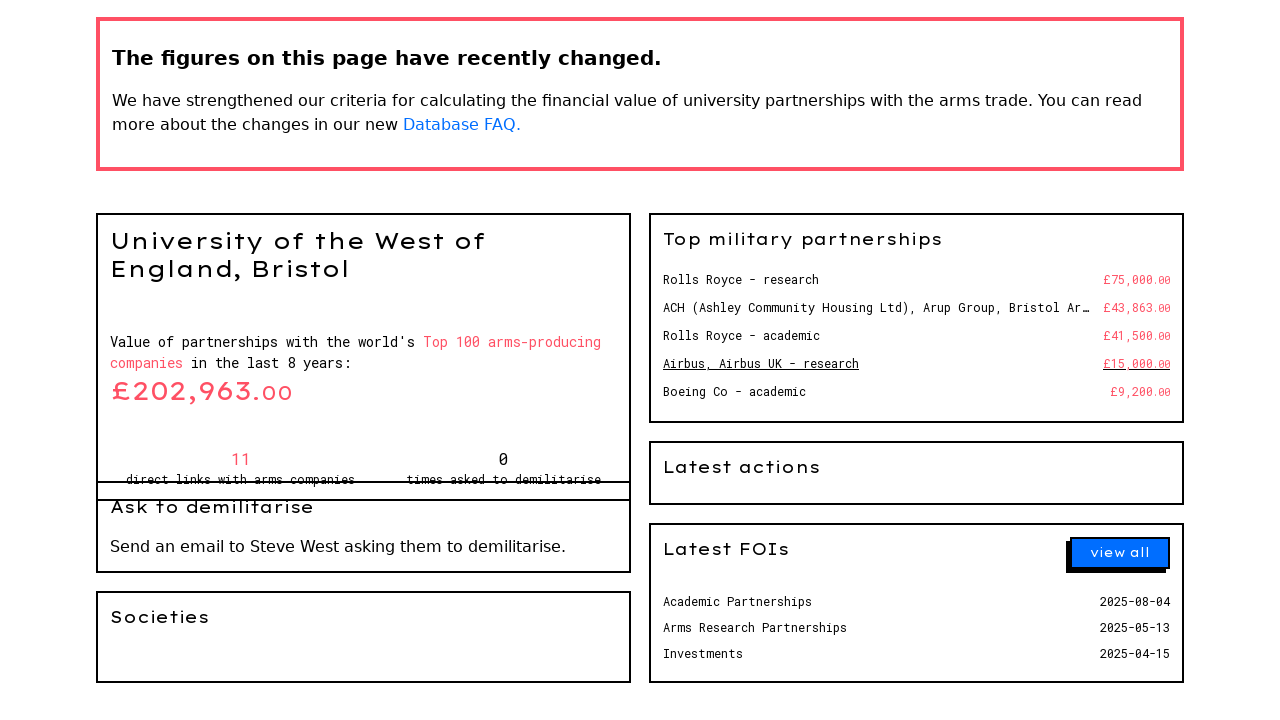